Navigates to a sitemap page, extracts specific links from the page, and then visits each of those links sequentially

Starting URL: https://www.getcalley.com/page-sitemap.xml

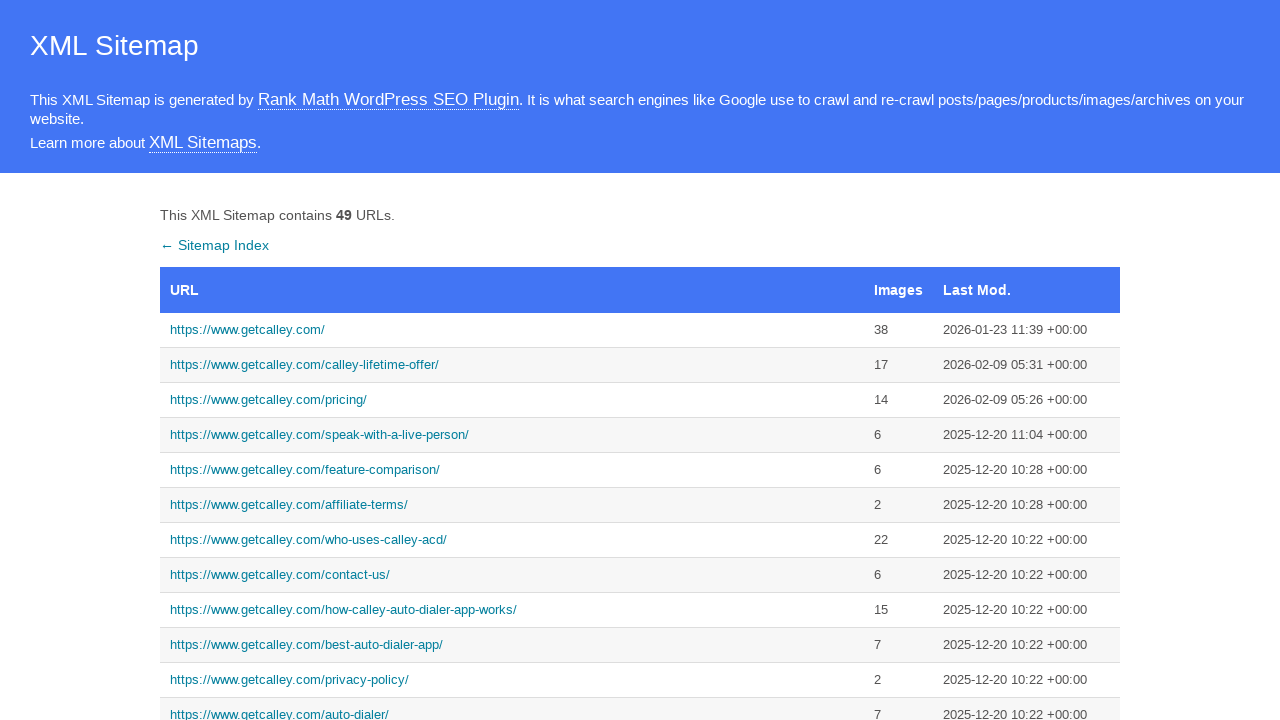

Navigated to sitemap page at https://www.getcalley.com/page-sitemap.xml
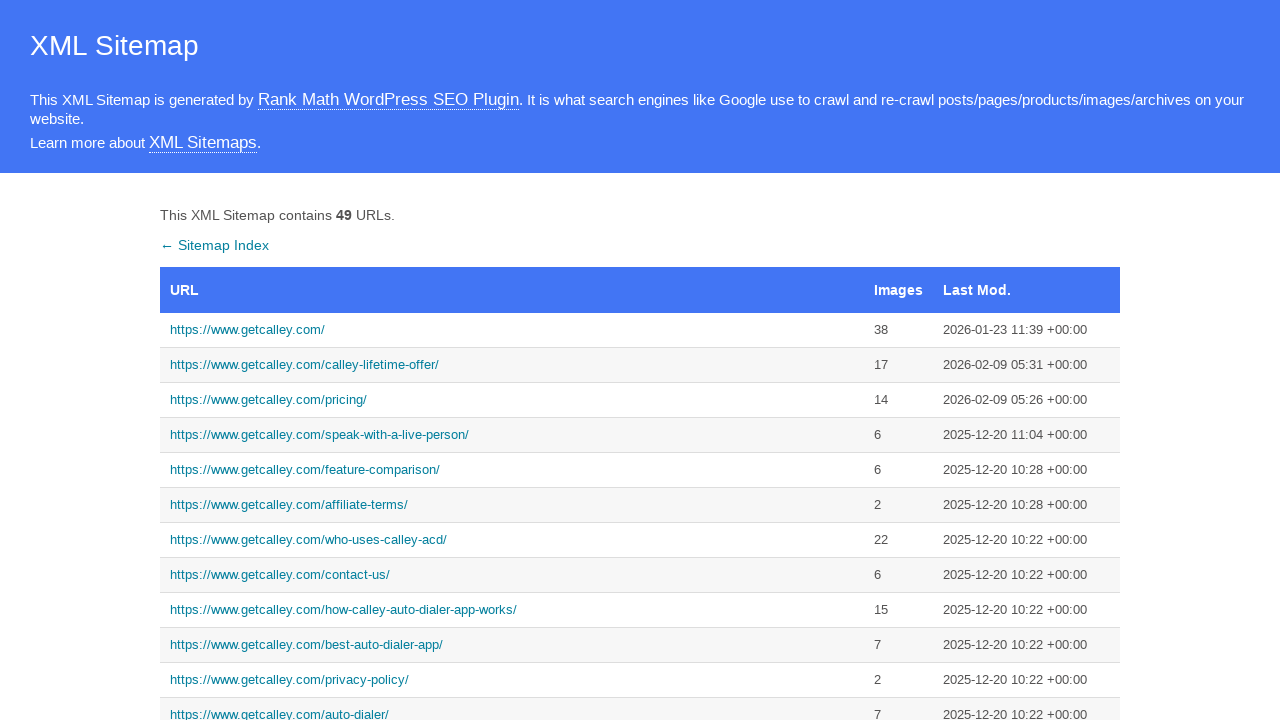

Located all anchor links on the sitemap page
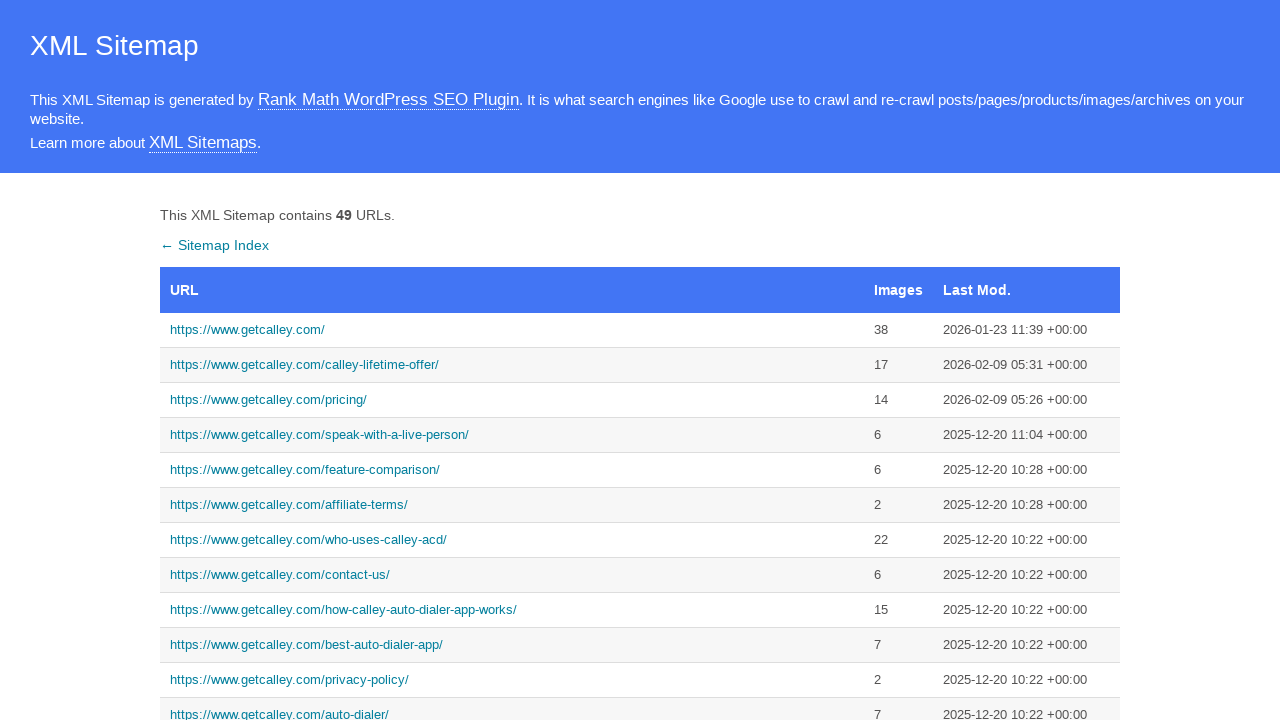

Extracted 5 URLs from sitemap links at positions 3-7
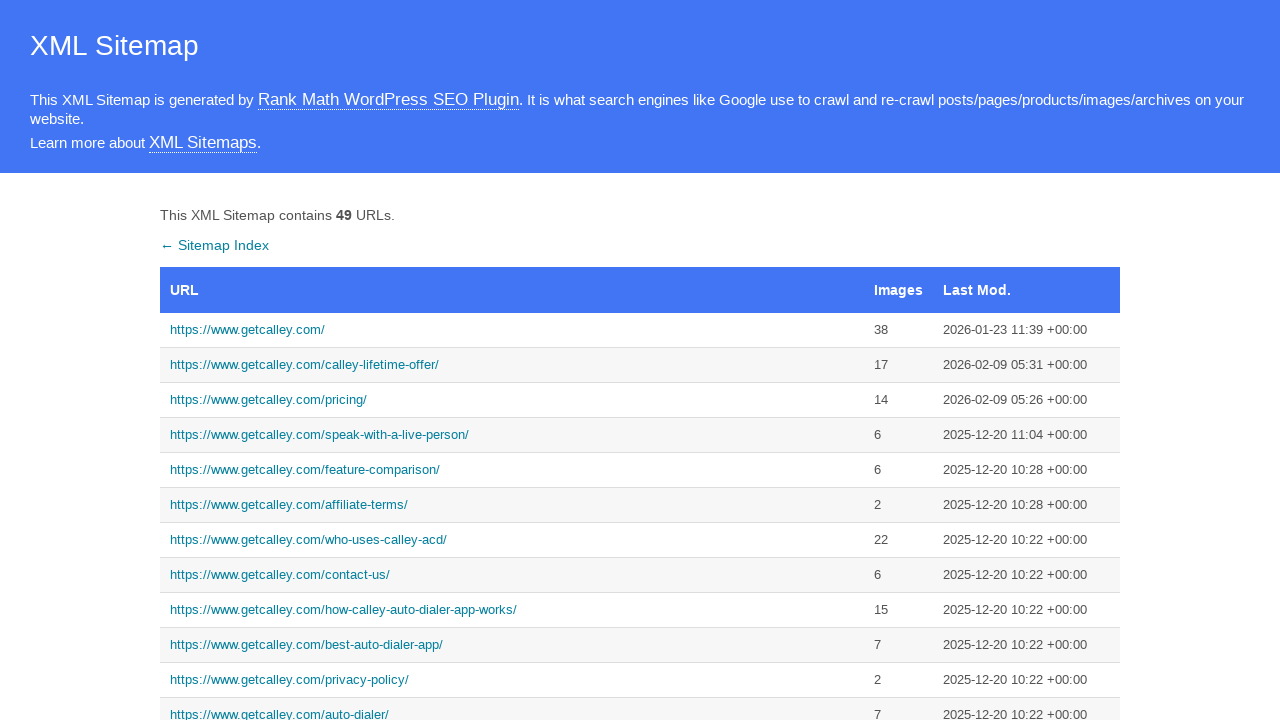

Navigated to extracted URL: https://www.getcalley.com/
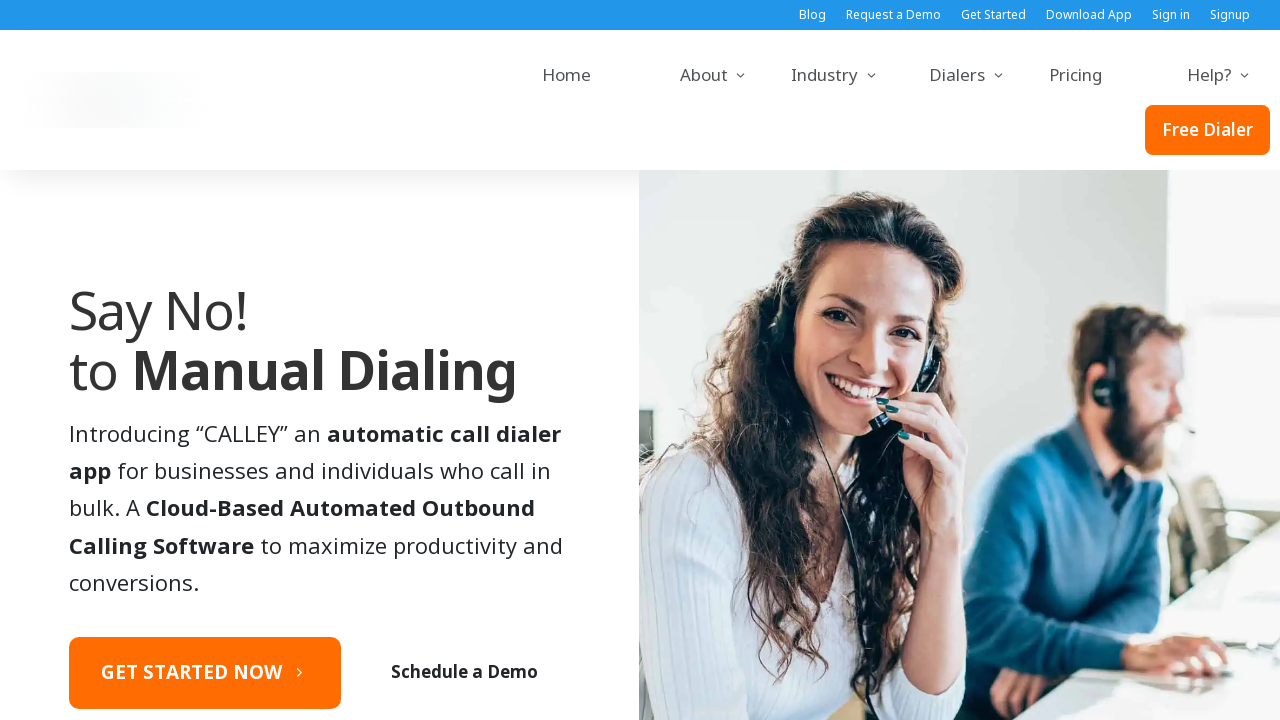

Page loaded successfully (networkidle state reached)
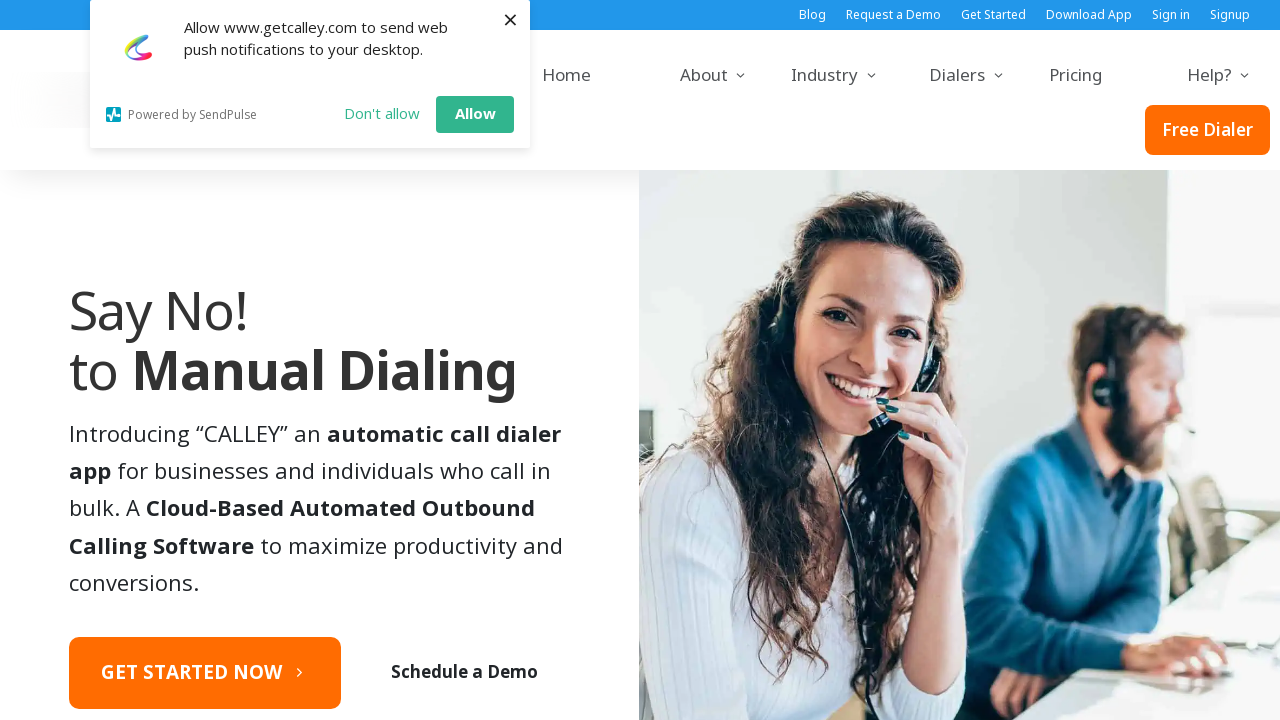

Navigated to extracted URL: https://www.getcalley.com/calley-lifetime-offer/
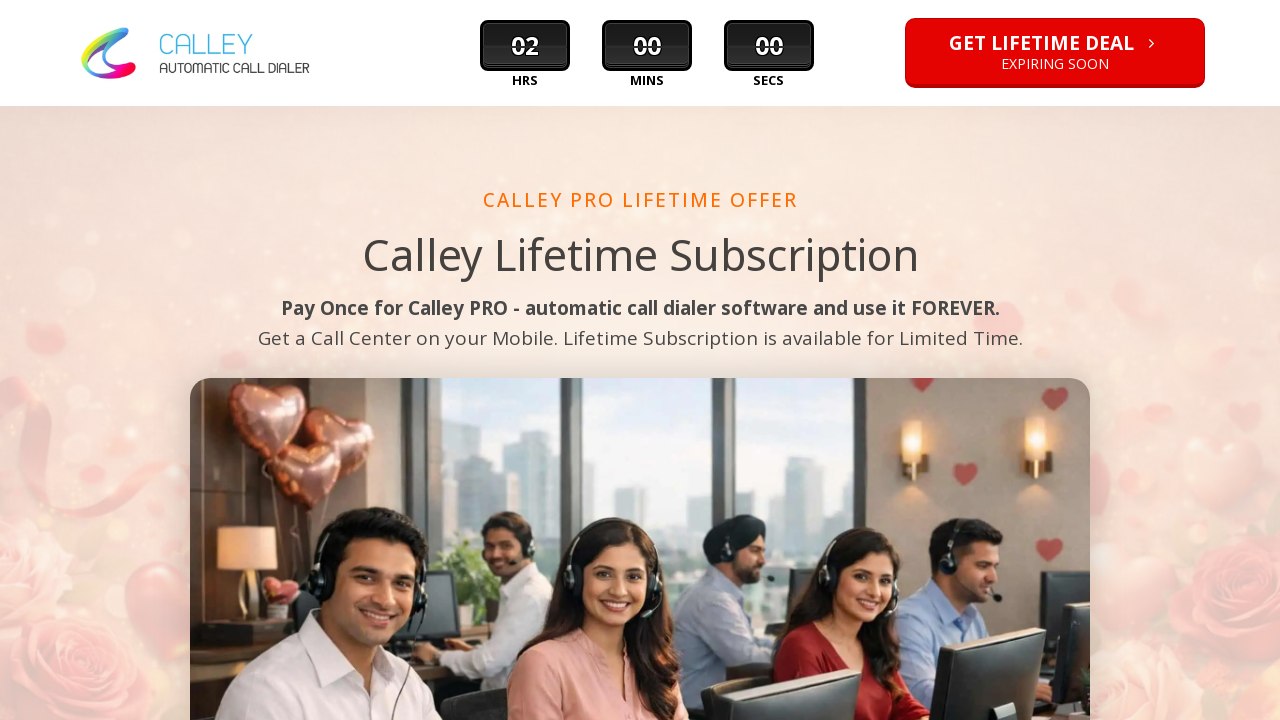

Page loaded successfully (networkidle state reached)
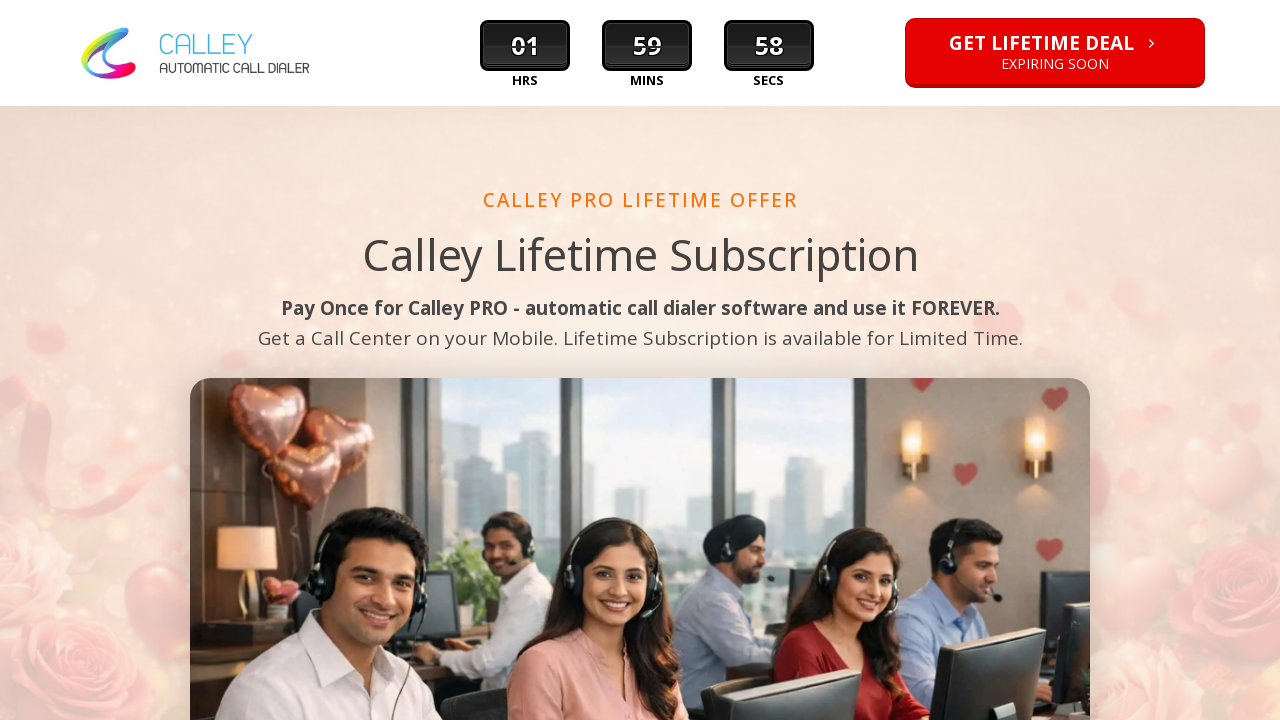

Navigated to extracted URL: https://www.getcalley.com/pricing/
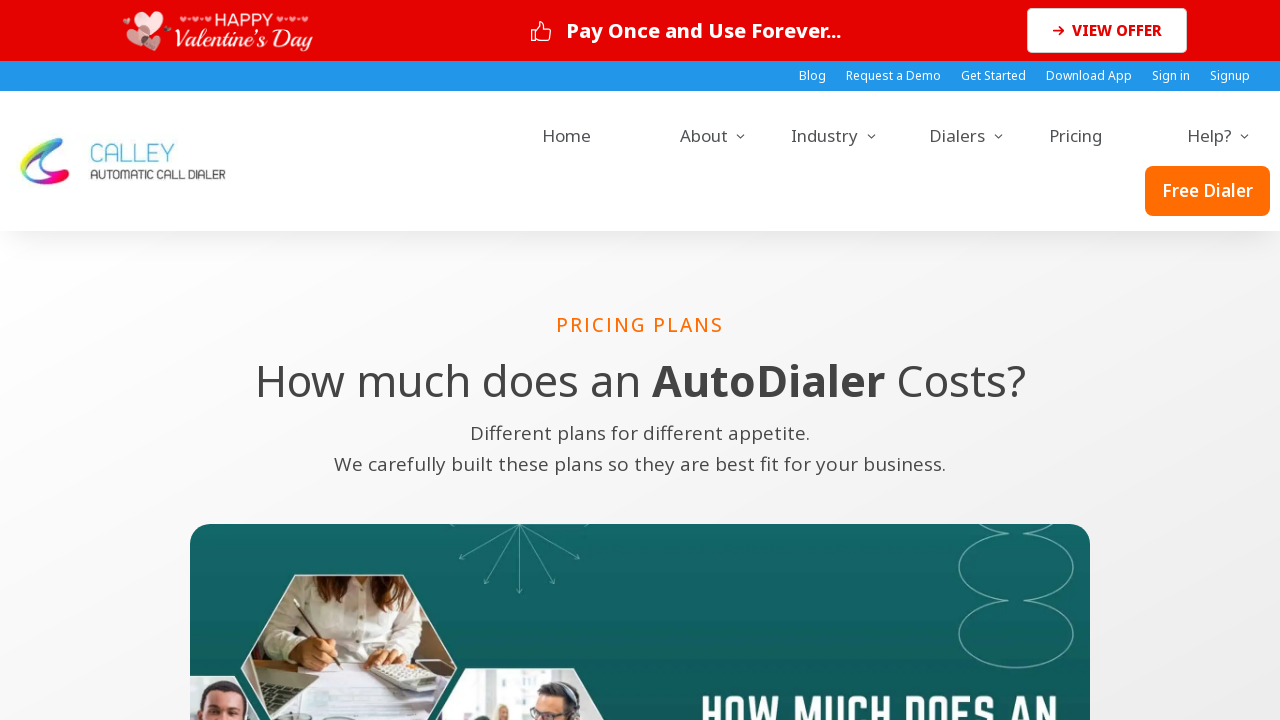

Page loaded successfully (networkidle state reached)
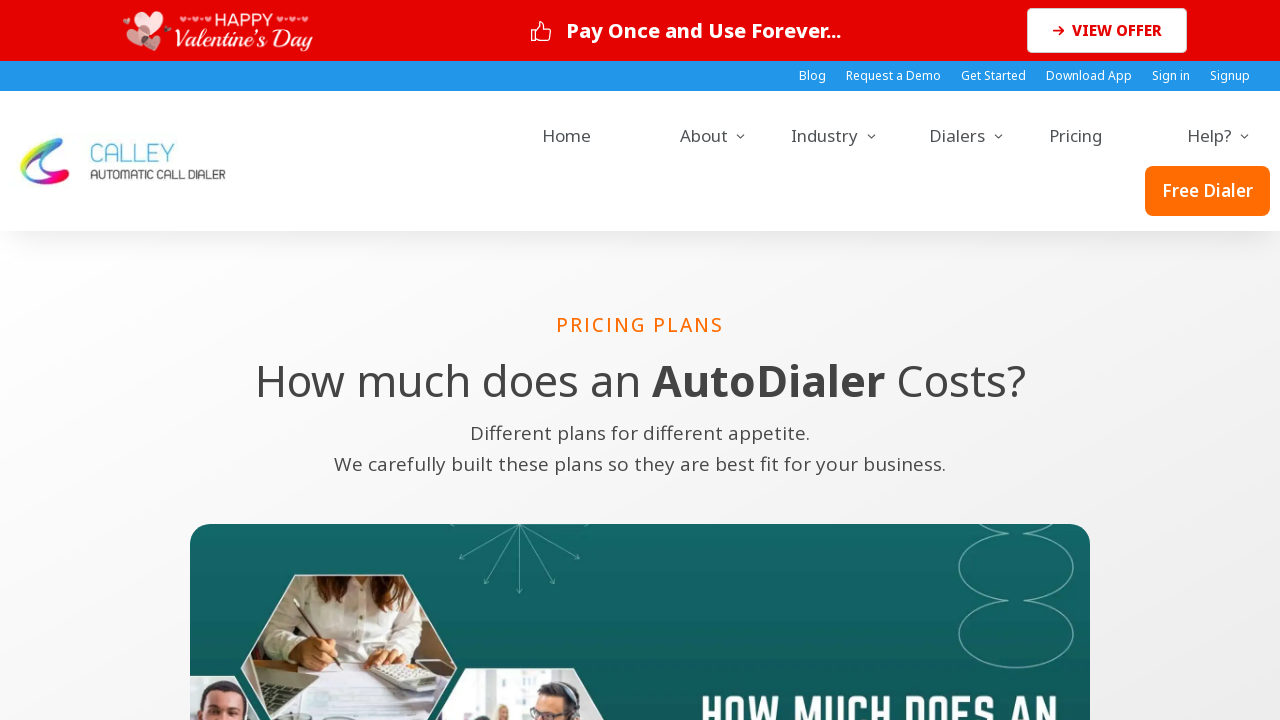

Navigated to extracted URL: https://www.getcalley.com/speak-with-a-live-person/
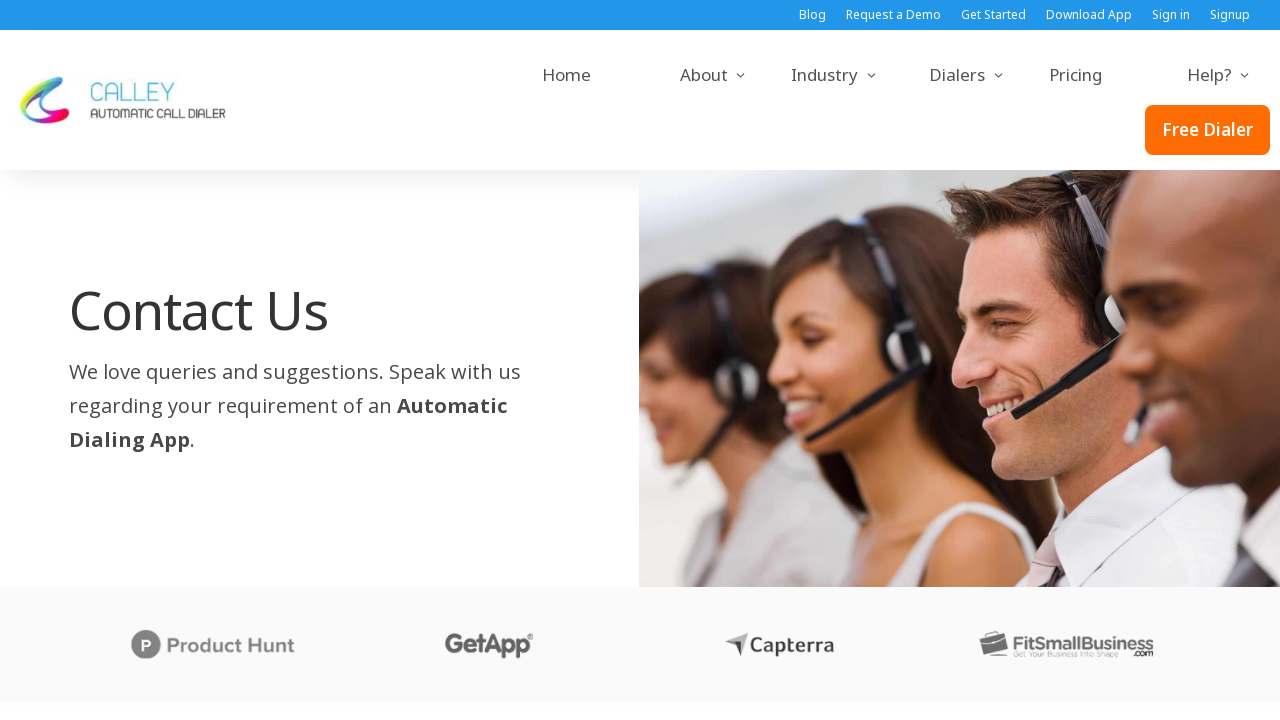

Page loaded successfully (networkidle state reached)
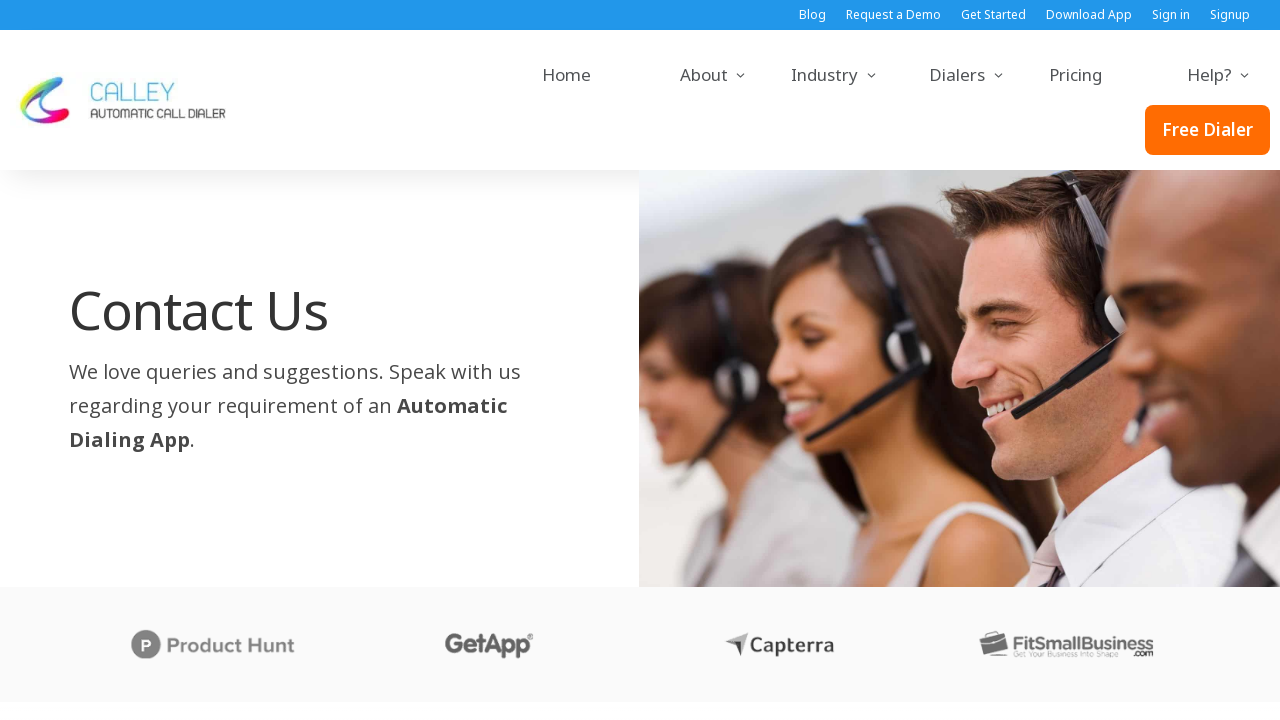

Navigated to extracted URL: https://www.getcalley.com/feature-comparison/
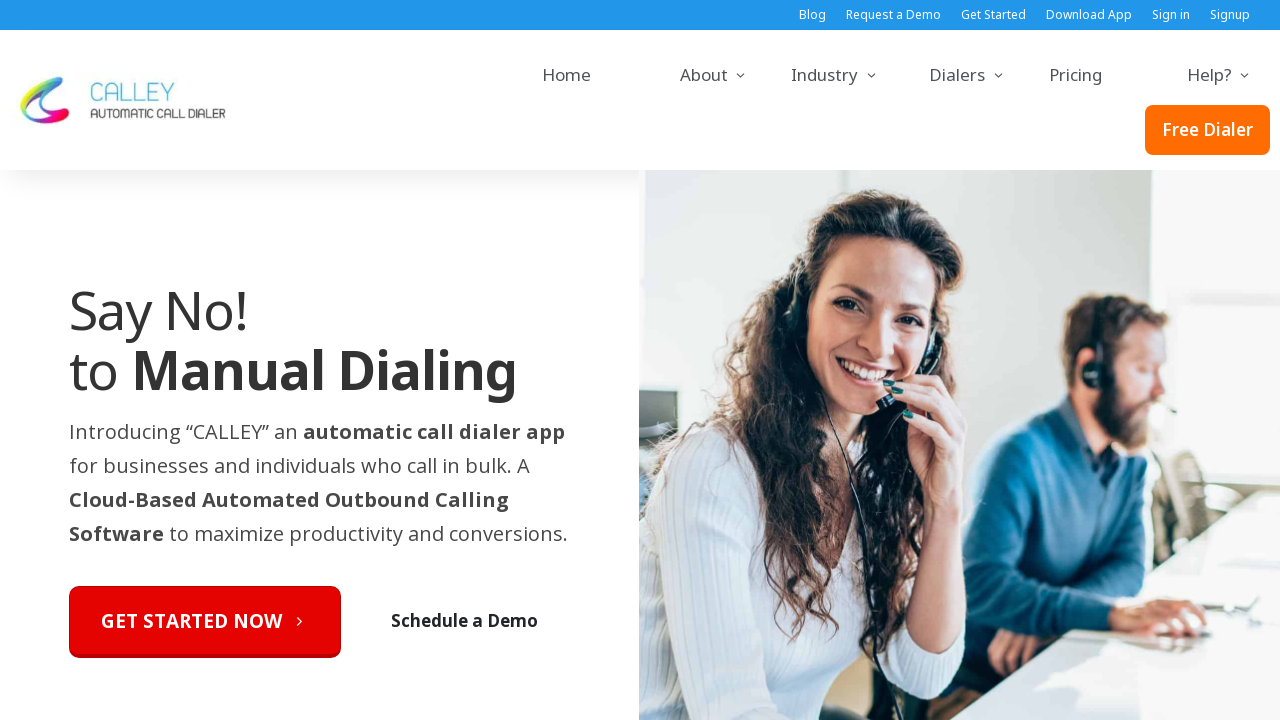

Page loaded successfully (networkidle state reached)
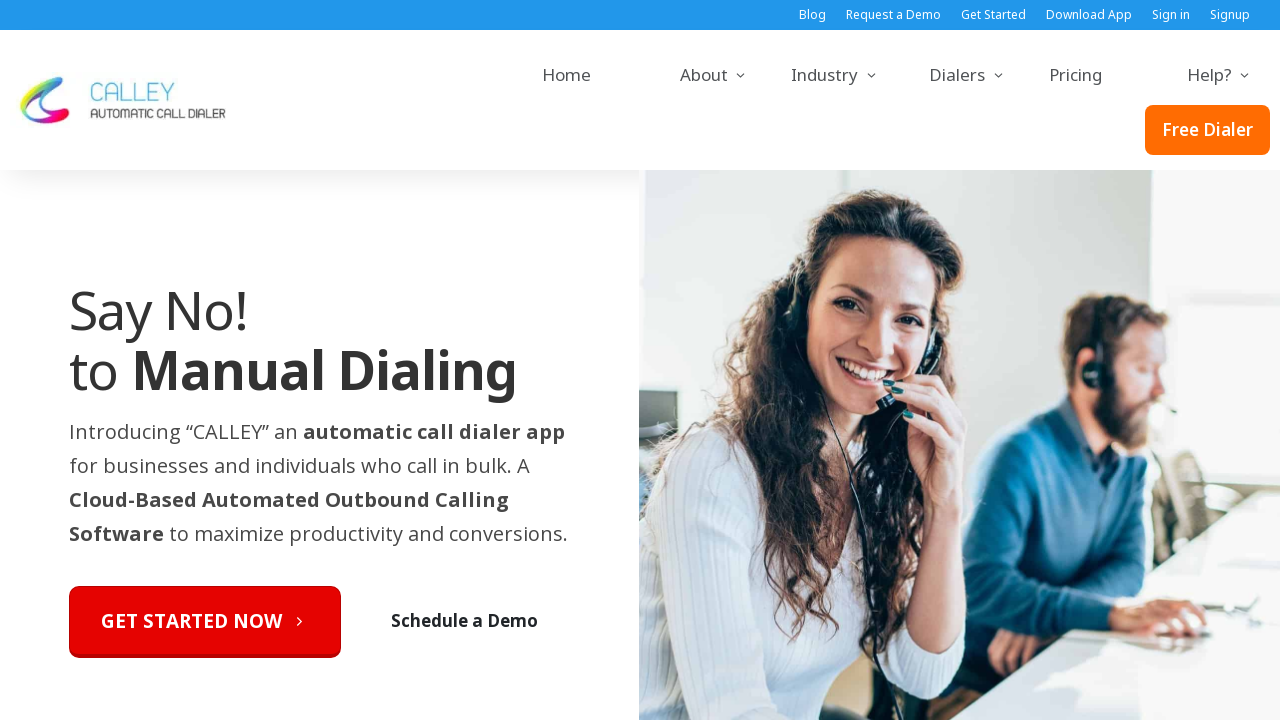

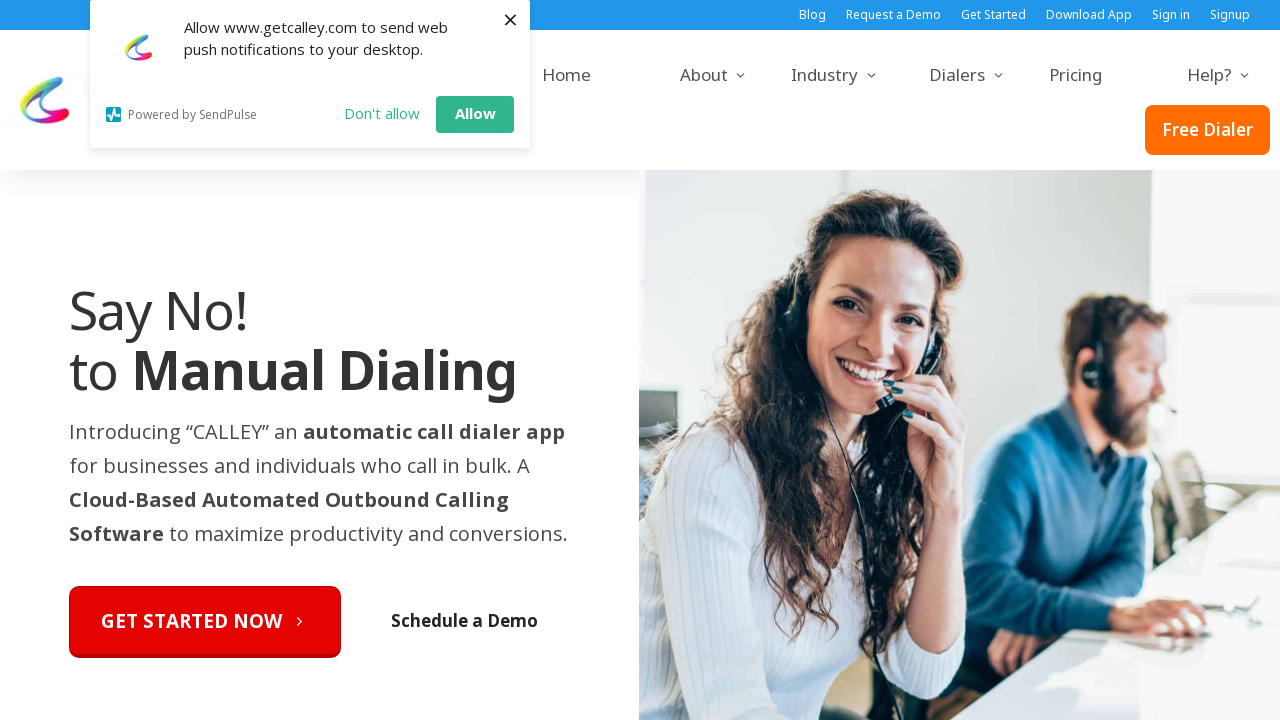